Tests iframe handling by finding and switching to the correct iframe containing a Sign Up button, then clicking it

Starting URL: https://demoapps.qspiders.com/ui/frames/multiple?sublist=2

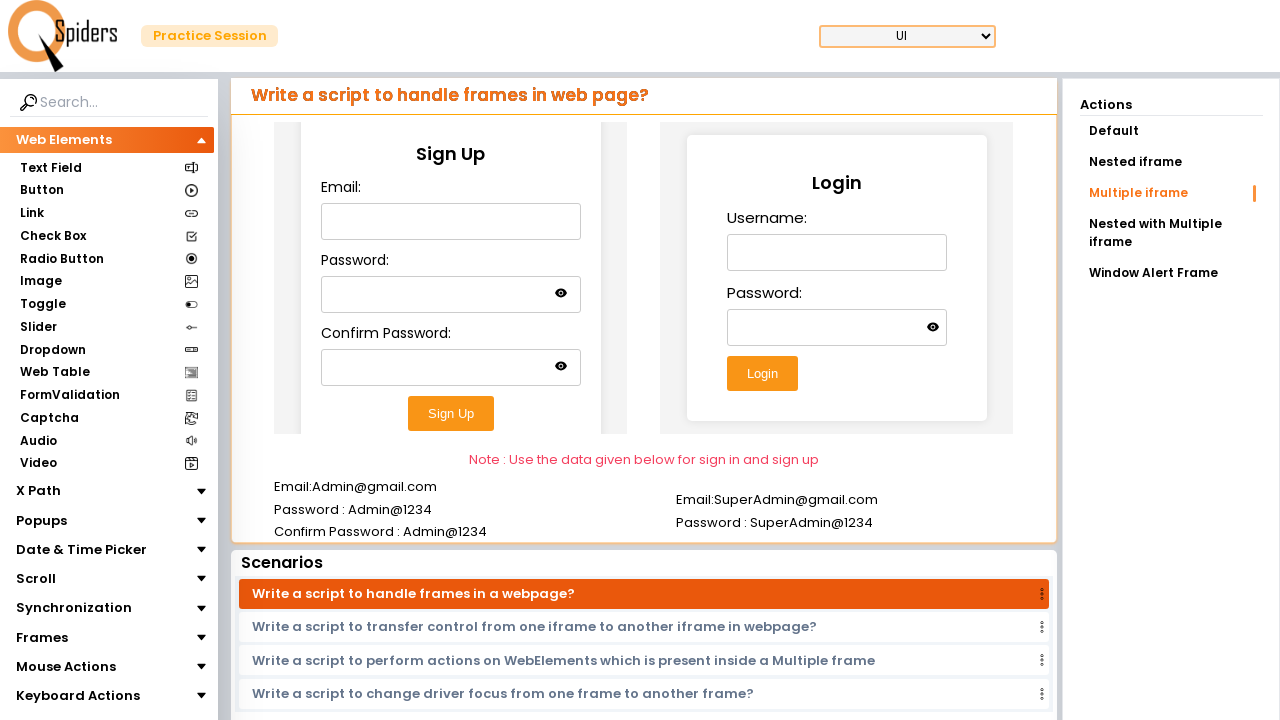

Waited 7 seconds for page to load completely
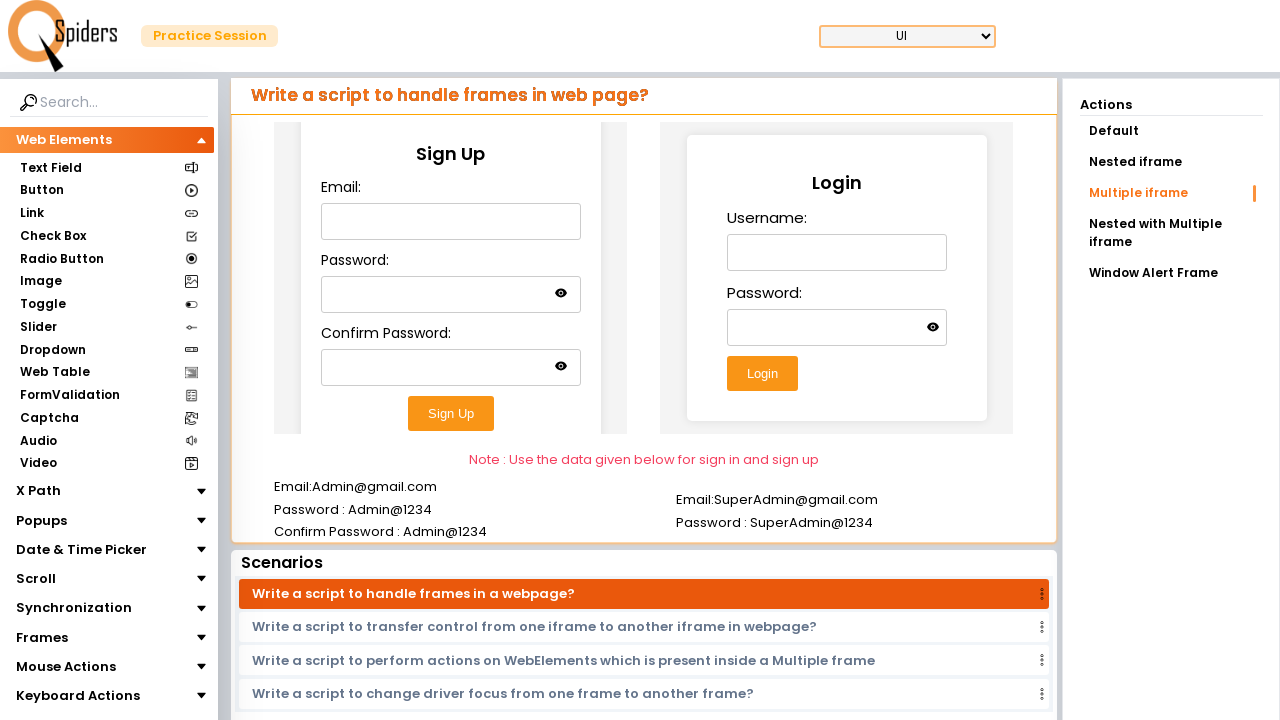

Retrieved all frames from the page
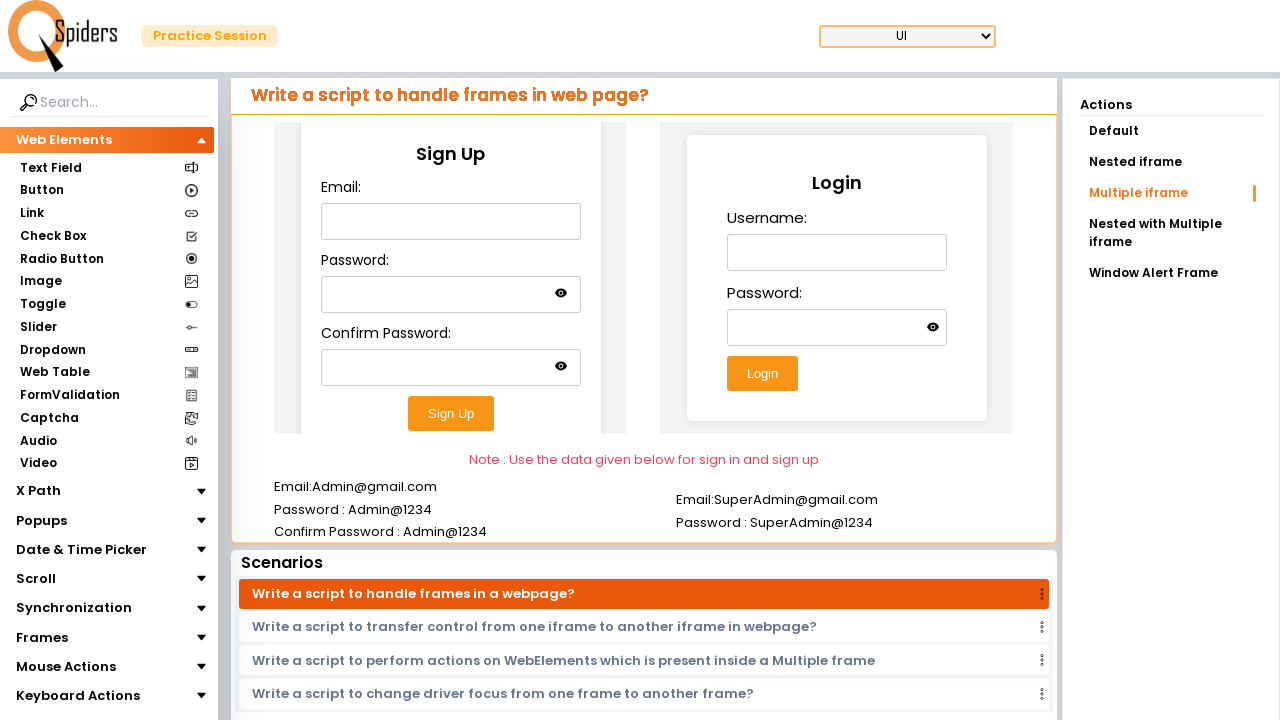

Found iframe containing Sign Up button
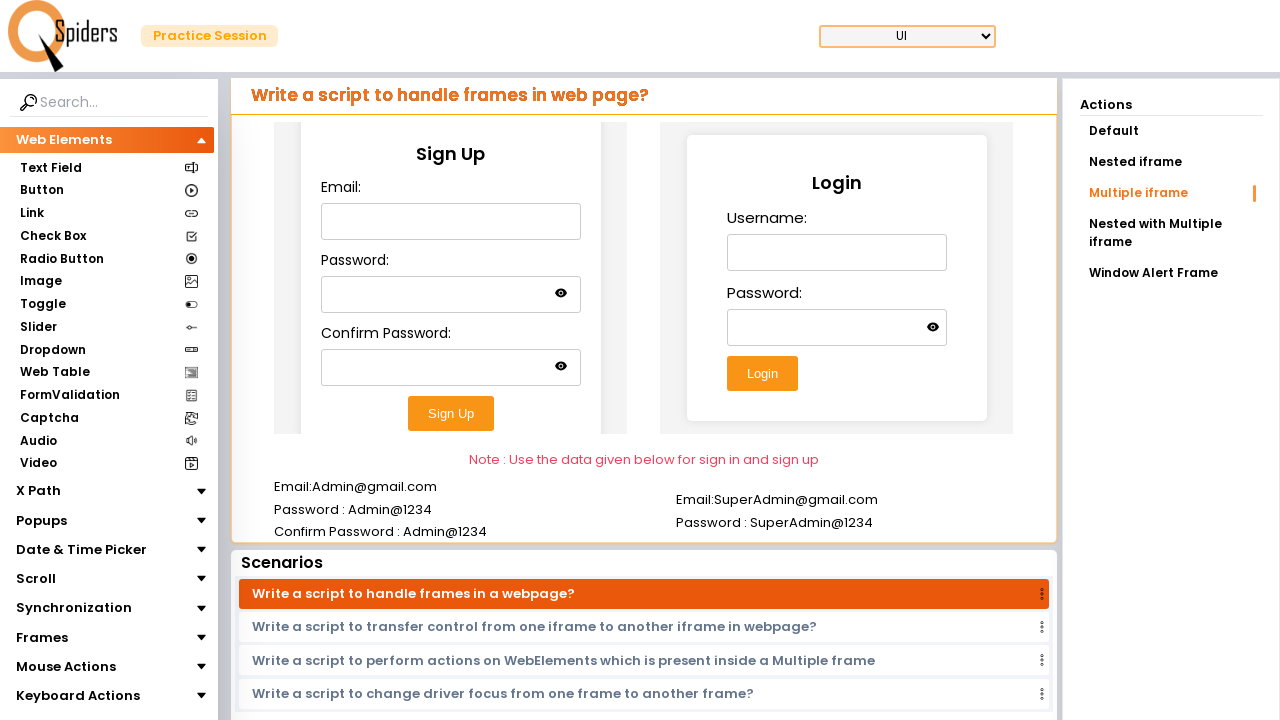

Clicked Sign Up button in target iframe at (451, 413) on xpath=//button[text()='Sign Up']
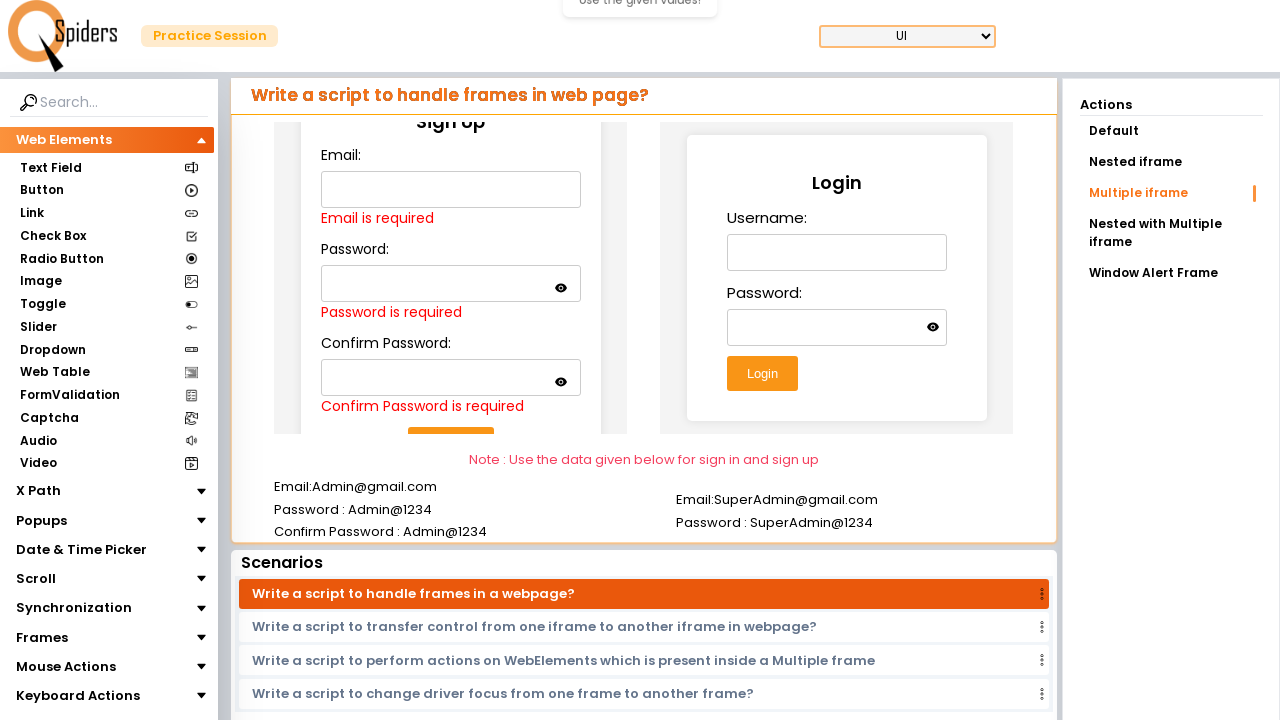

Waited 3 seconds to observe result after clicking Sign Up button
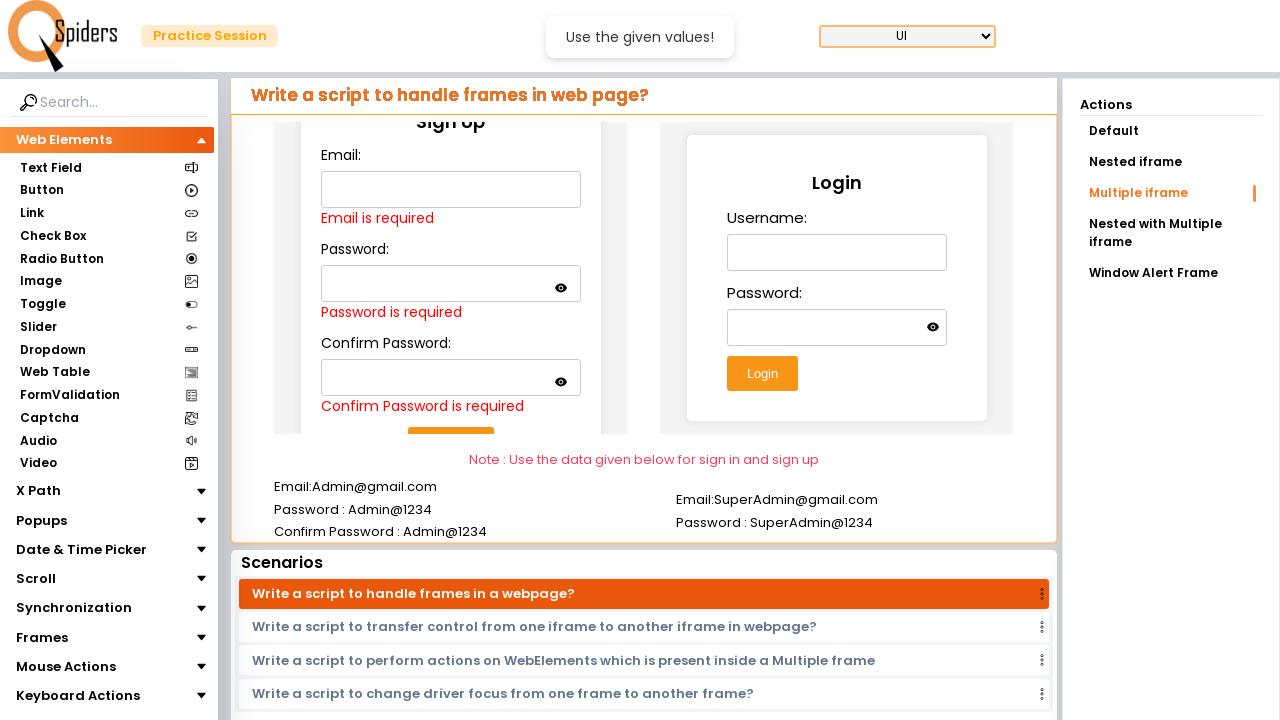

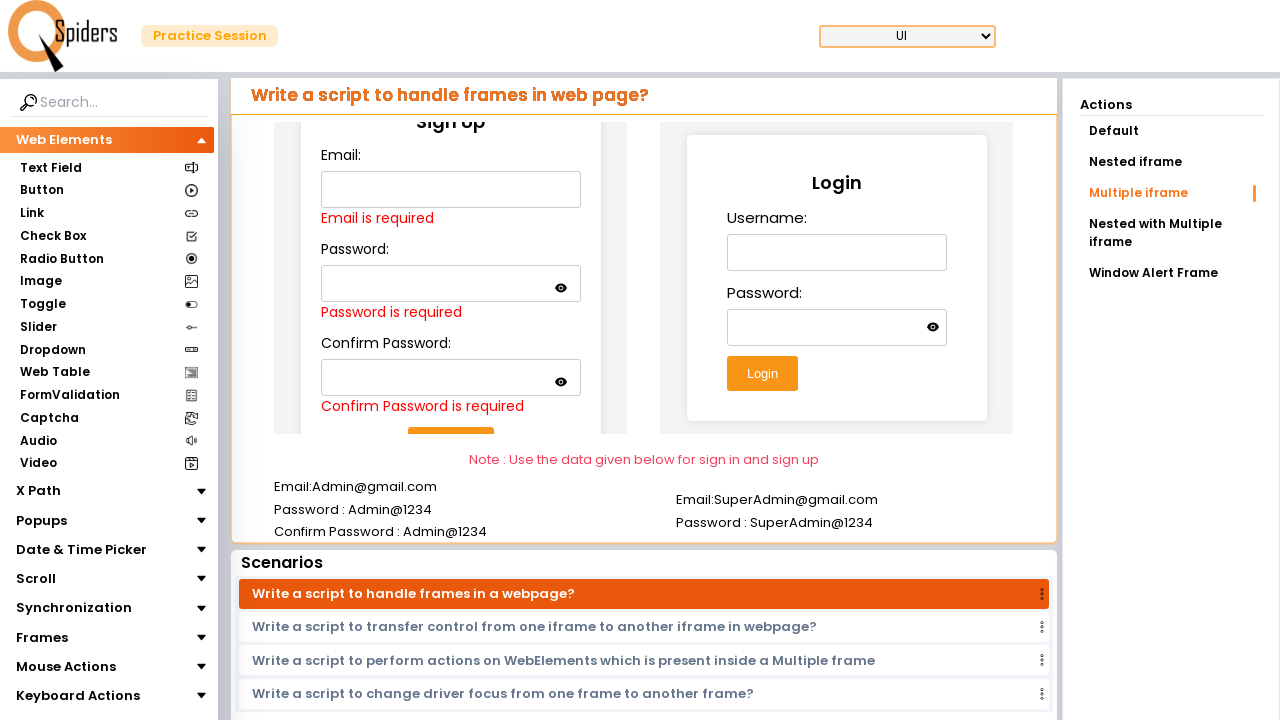